Tests login form validation by attempting to log in with incorrect password and verifying the error message

Starting URL: https://the-internet.herokuapp.com/login

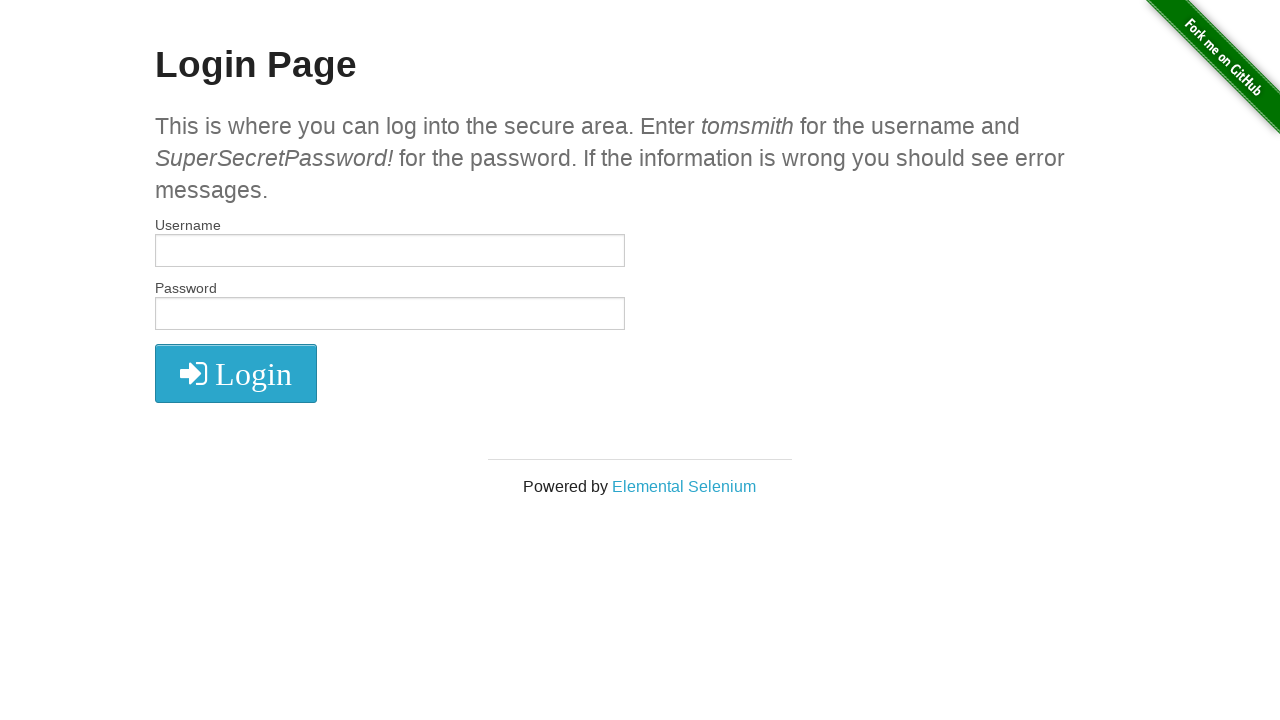

Filled username field with 'tomsmith' on #username
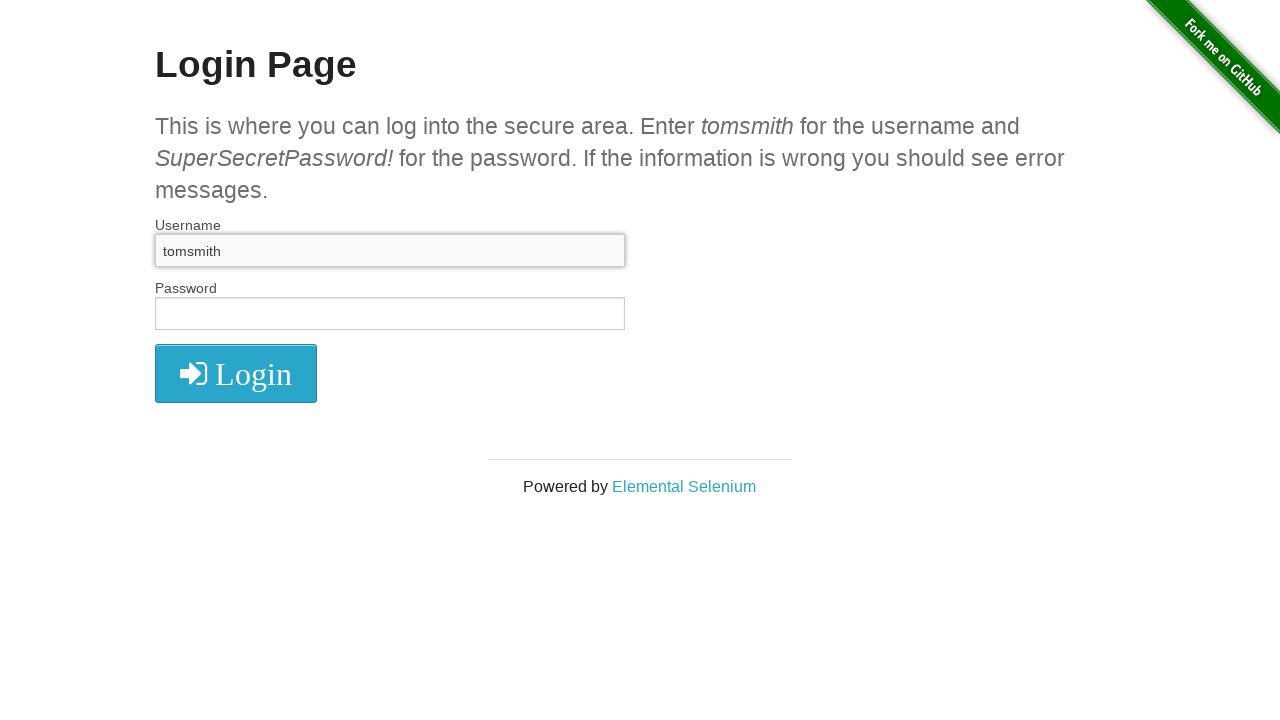

Filled password field with incorrect password 'qwerty' on input[name='password']
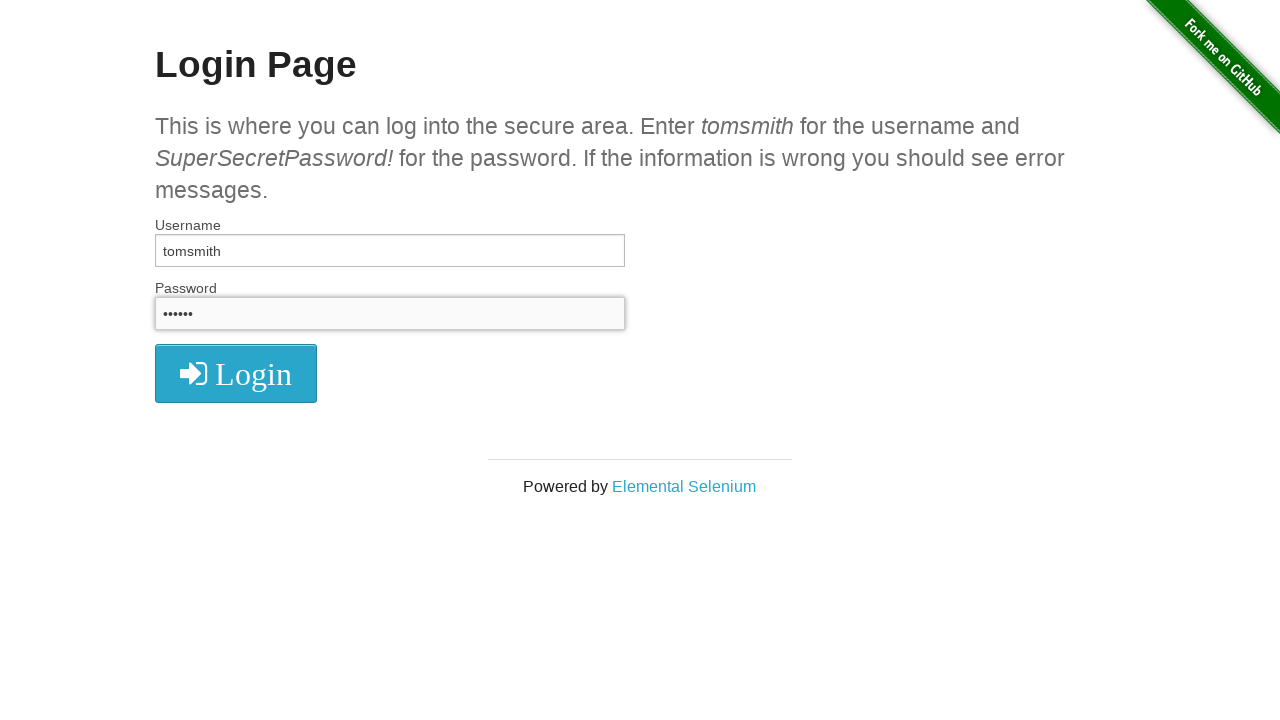

Clicked login button at (236, 373) on #login > button
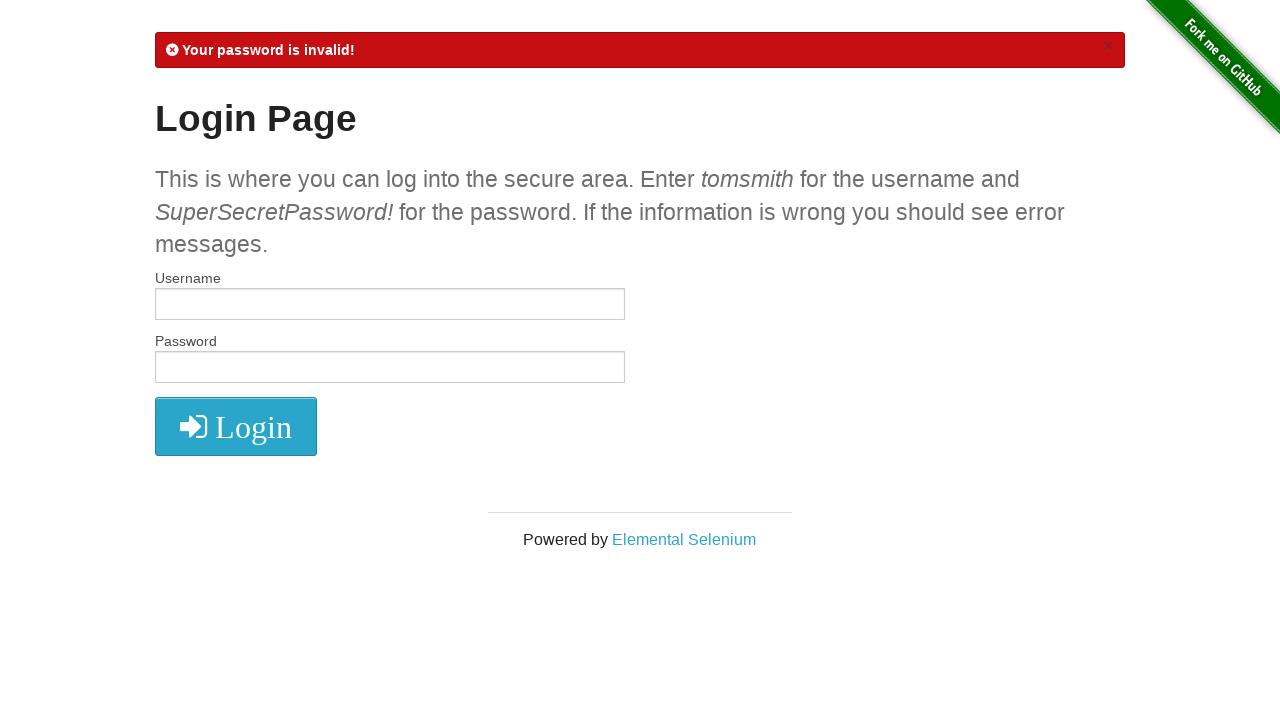

Error message element appeared
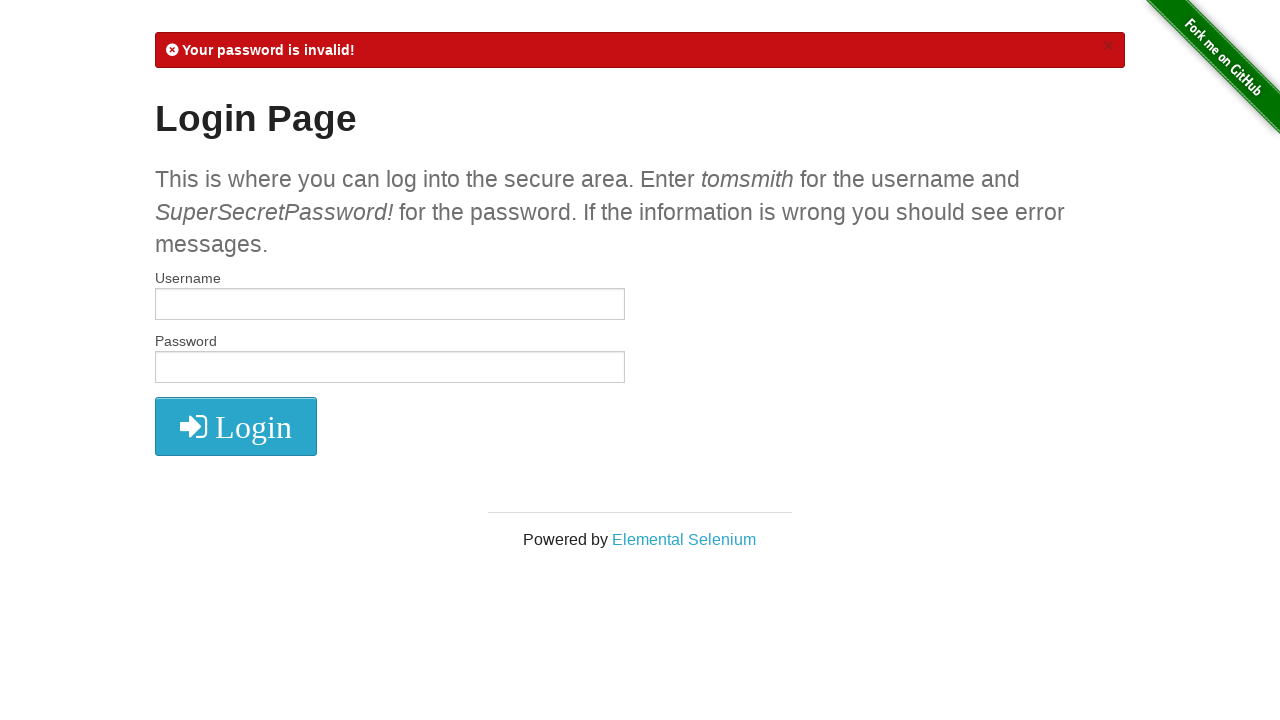

Verified error message contains 'Your password is invalid!'
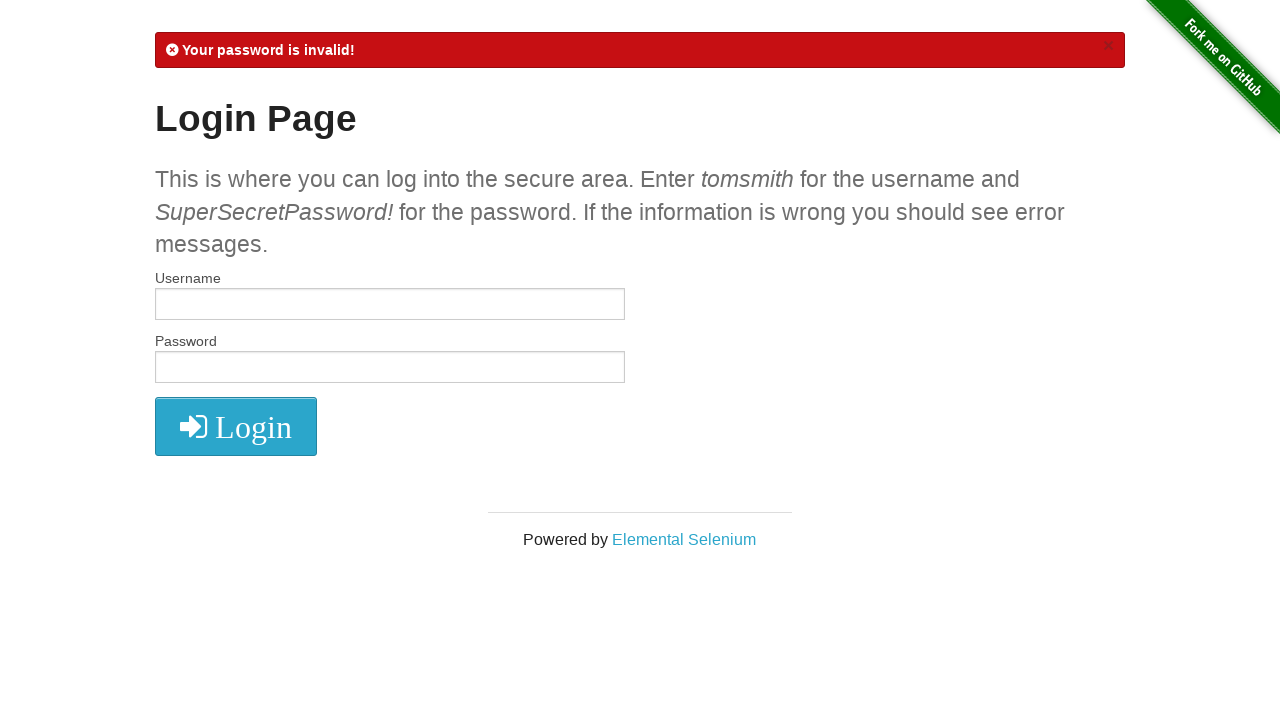

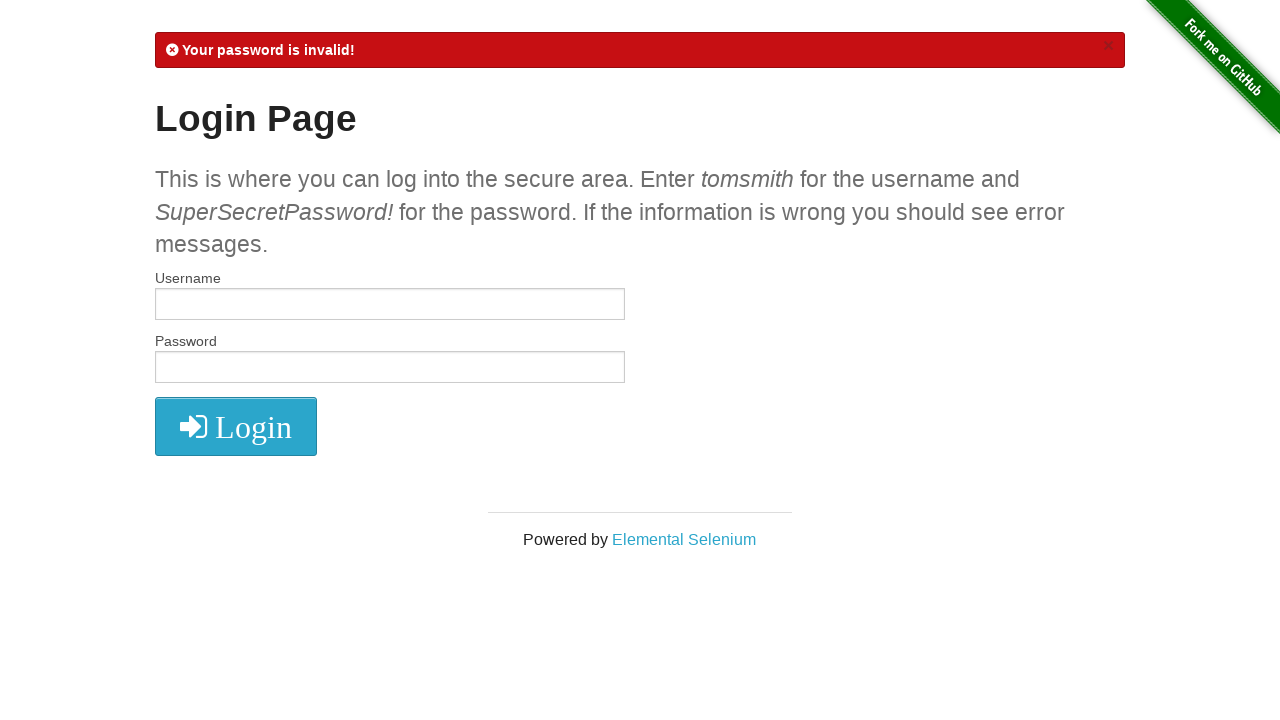